Tests datepicker functionality by clicking on the datepicker icon to open the calendar widget and selecting the 2nd day of the month from the first row.

Starting URL: https://demo.automationtesting.in/Datepicker.html

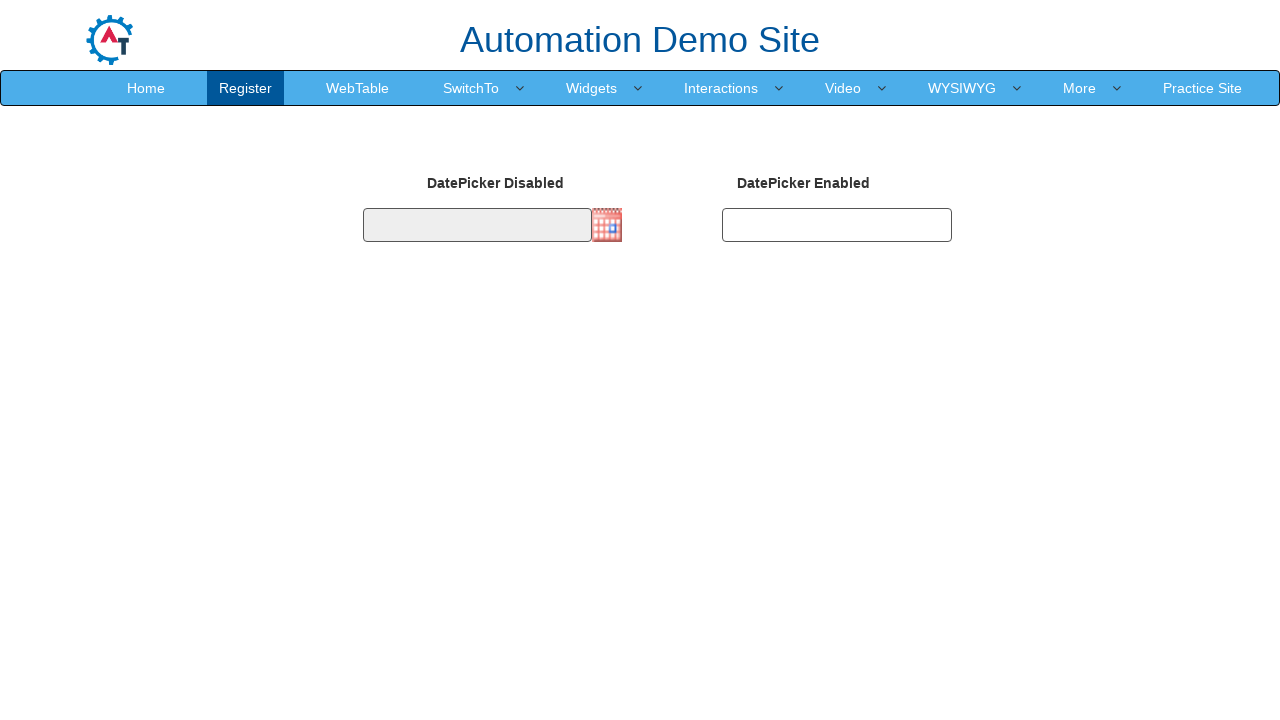

Clicked datepicker icon to open calendar widget at (607, 225) on xpath=/html/body/section/div[1]/div/div/form/div[2]/div[2]/img
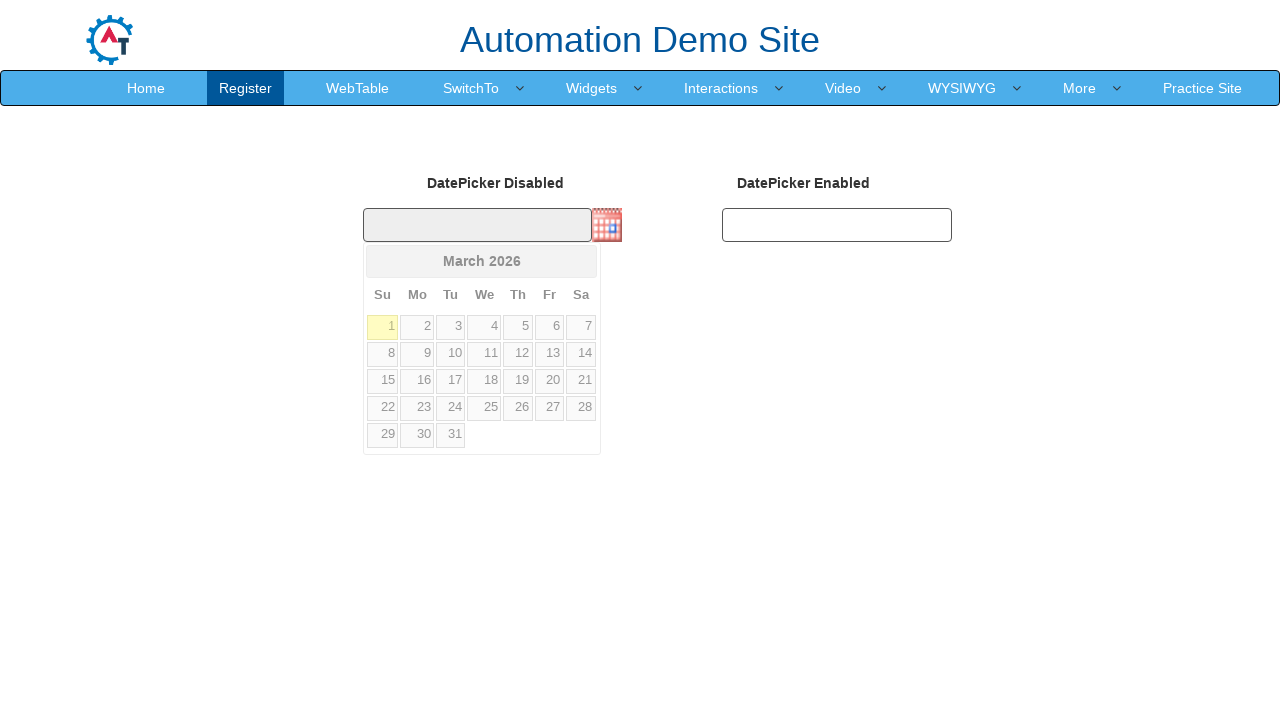

Calendar widget appeared
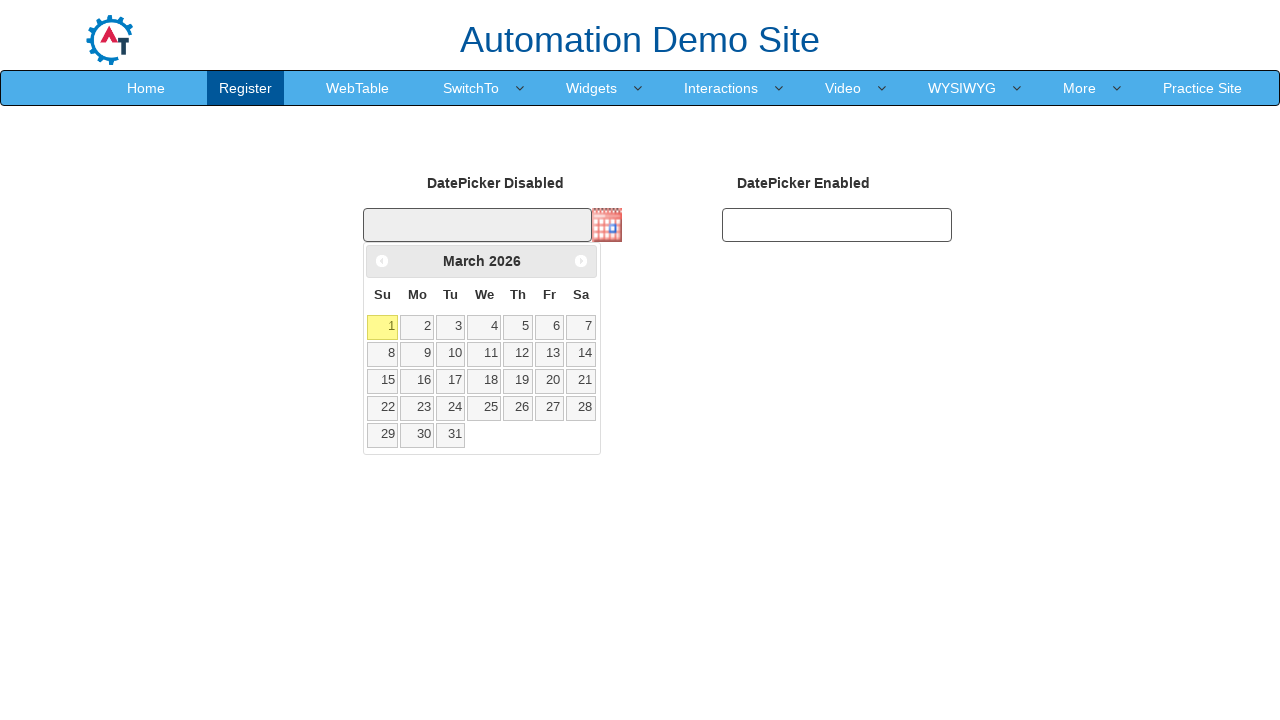

Selected 2nd day from the first row of the calendar at (417, 327) on xpath=//*[@id='ui-datepicker-div']/table/tbody/tr[1]/td//a[text()='2']
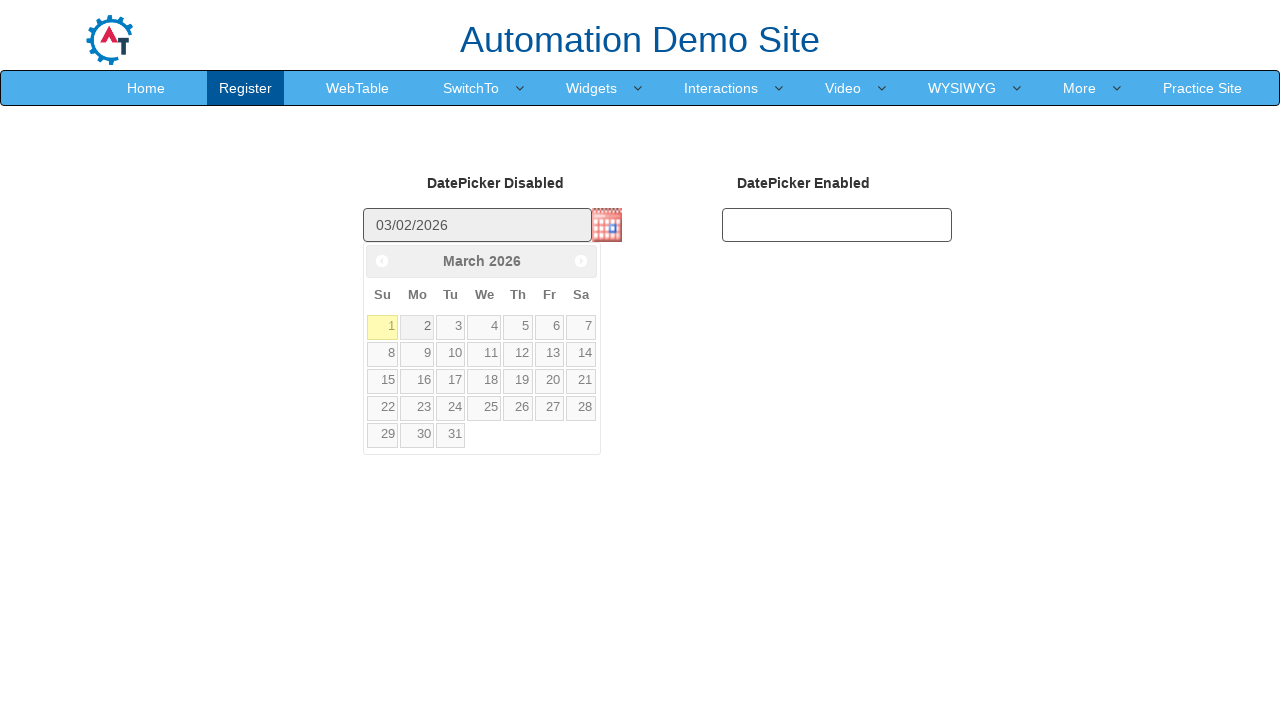

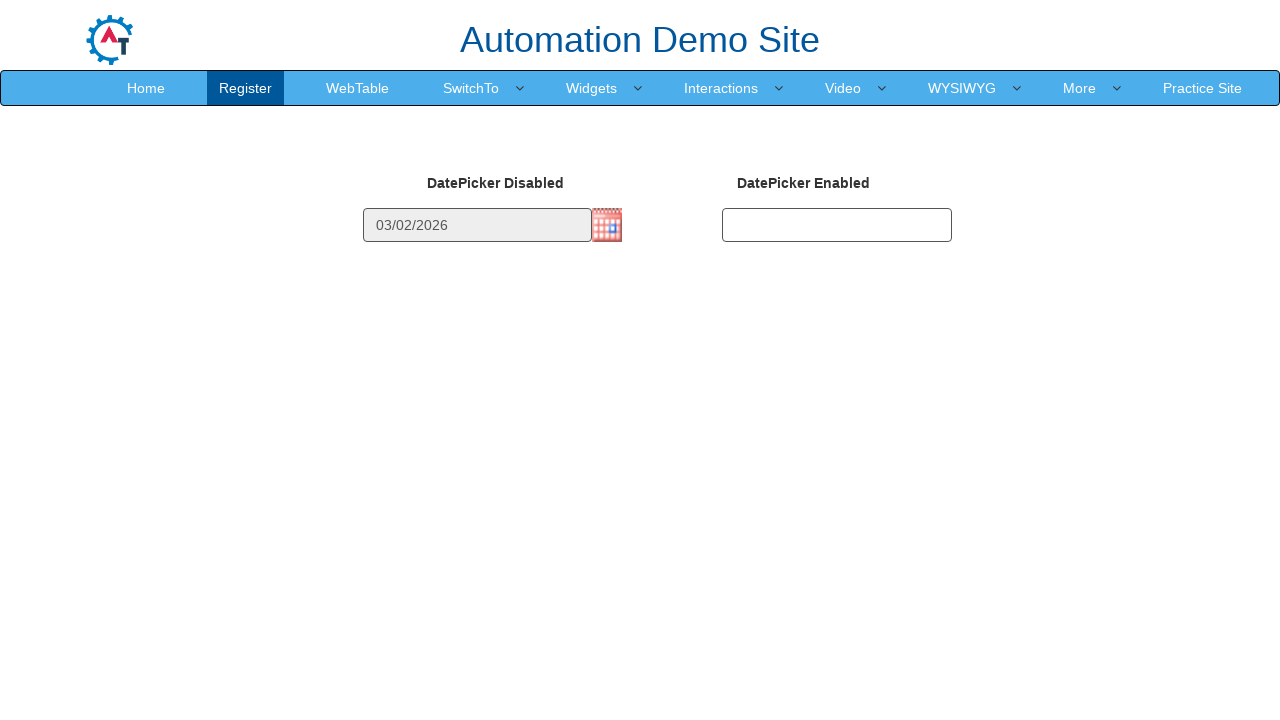